Tests that the first checkbox can be checked and then unchecked

Starting URL: https://the-internet.herokuapp.com/checkboxes

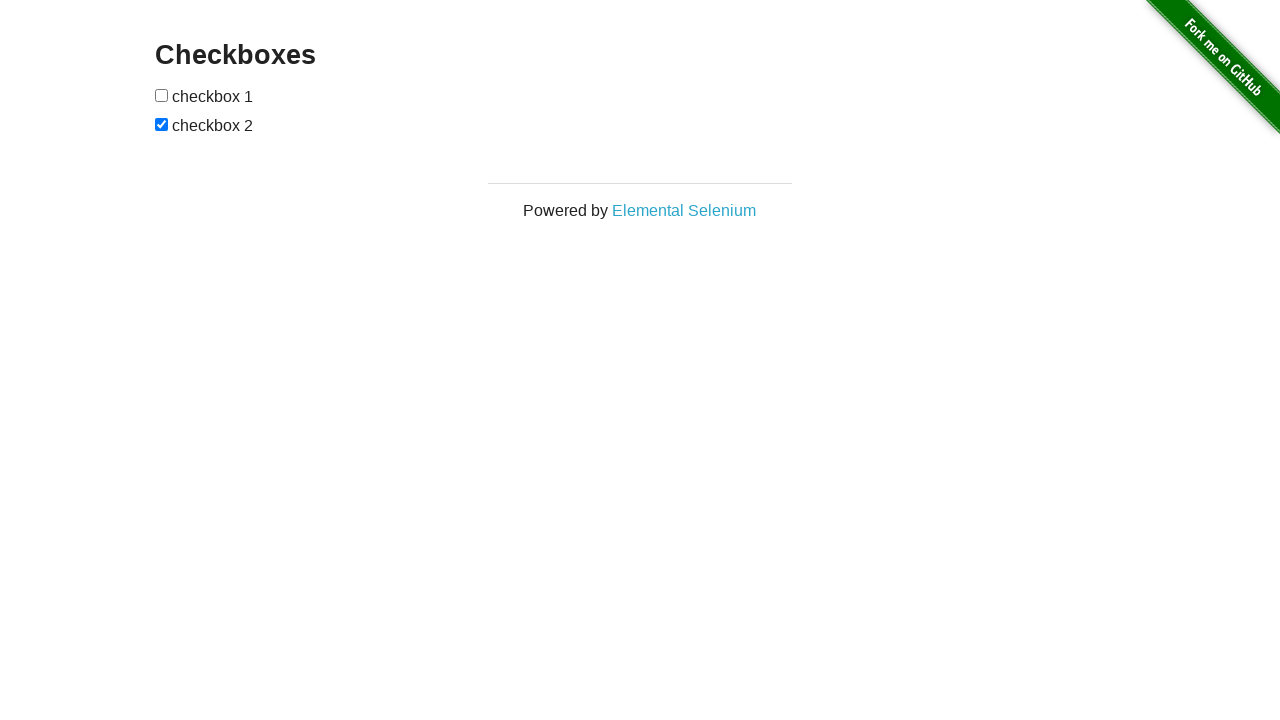

Checked the first checkbox at (162, 95) on input[type='checkbox'] >> nth=0
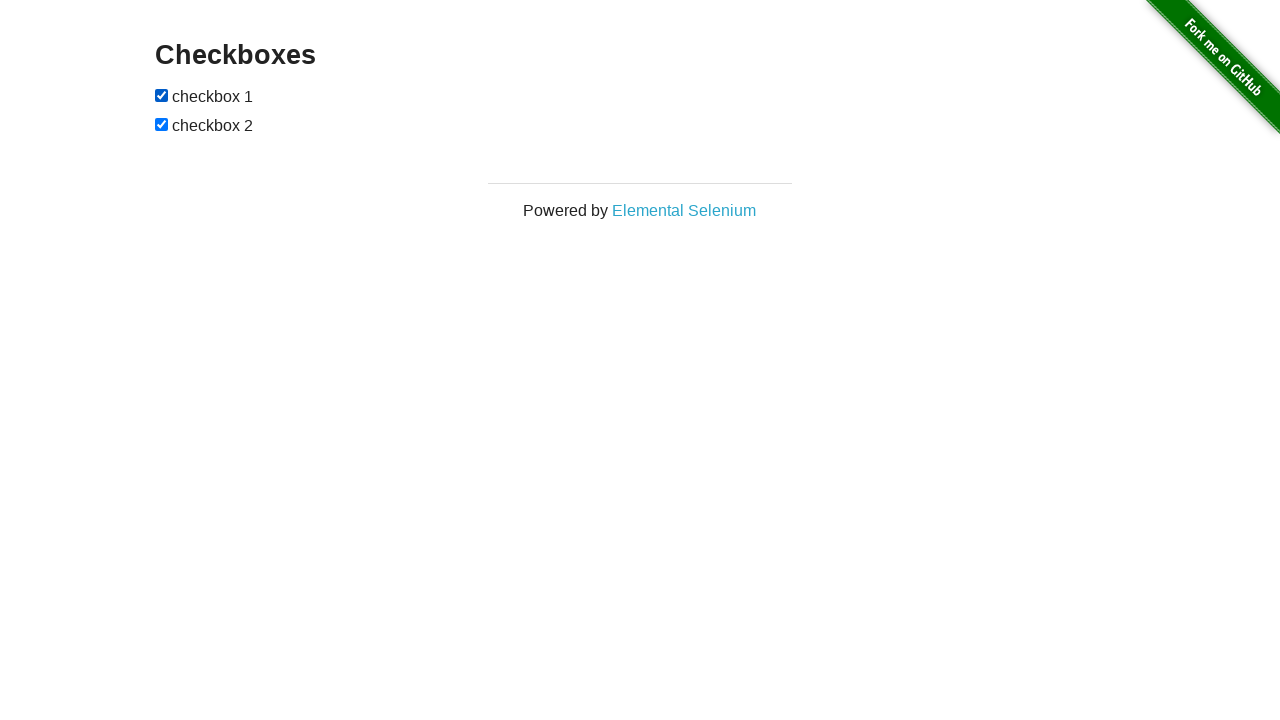

Unchecked the first checkbox at (162, 95) on input[type='checkbox'] >> nth=0
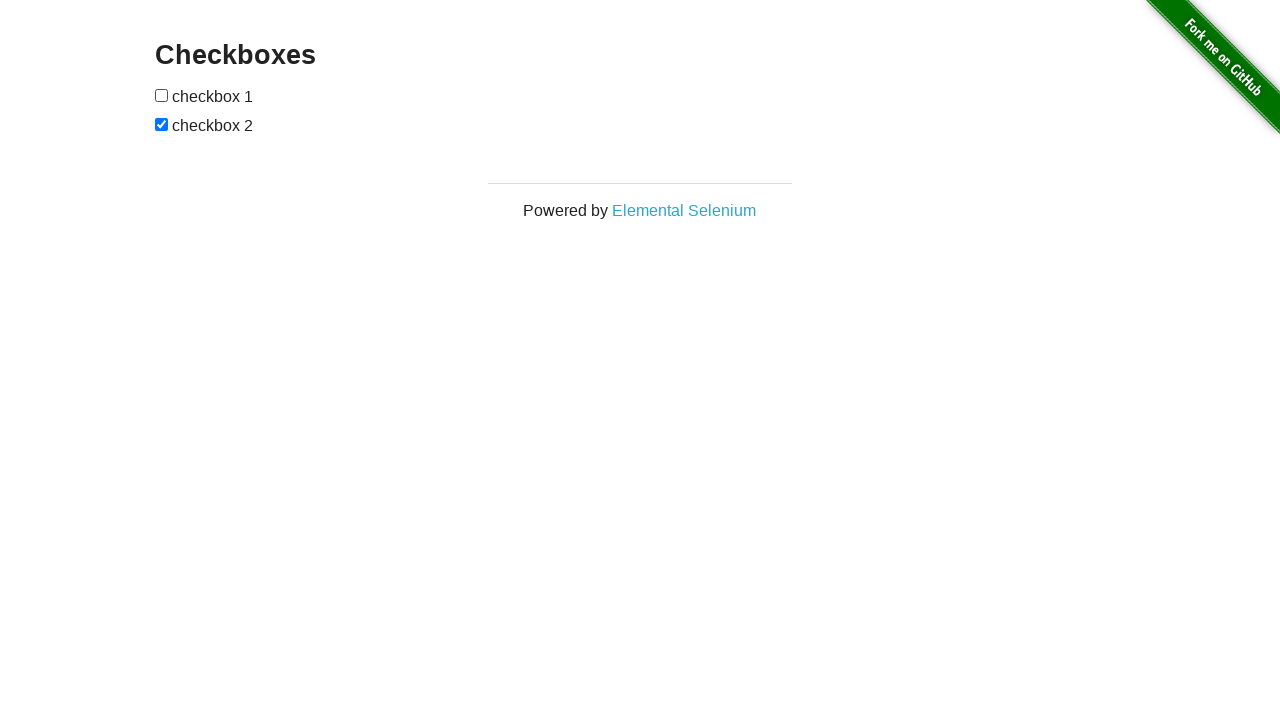

Verified first checkbox is unchecked
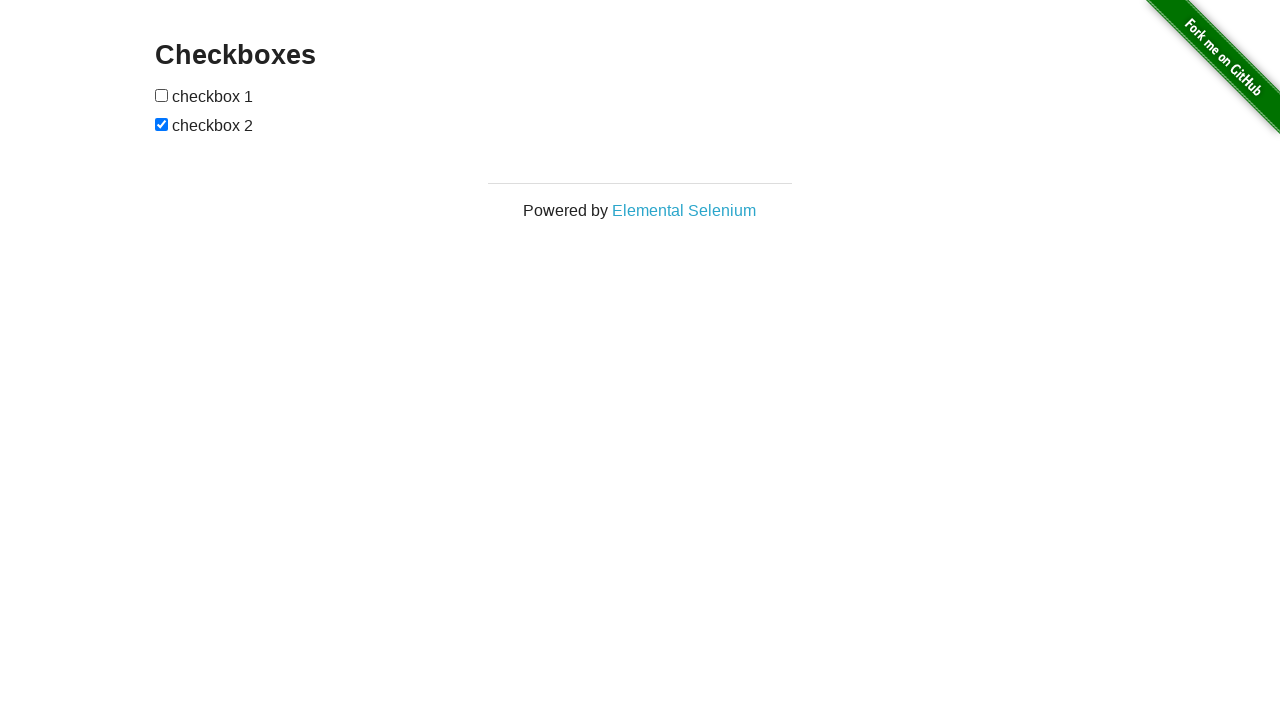

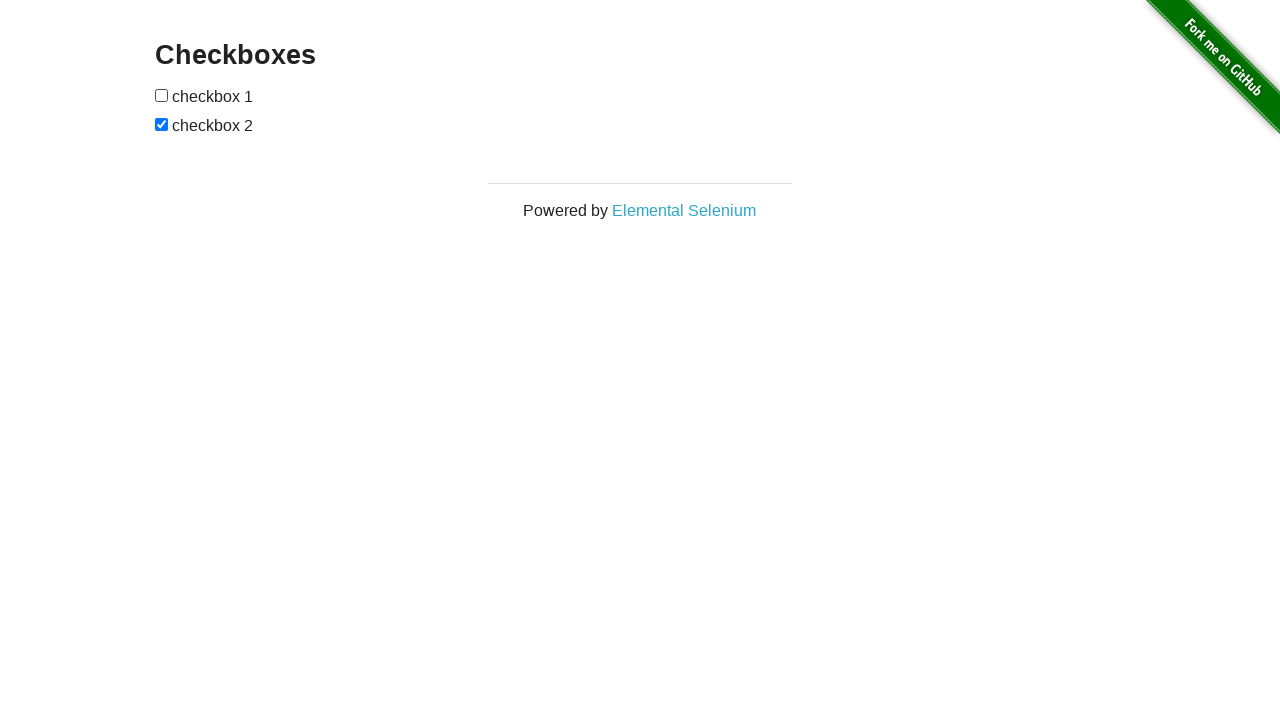